Navigates to the W3Schools HTML tables tutorial page and verifies that the sample customers table is displayed with data rows.

Starting URL: https://www.w3schools.com/html/html_tables.asp

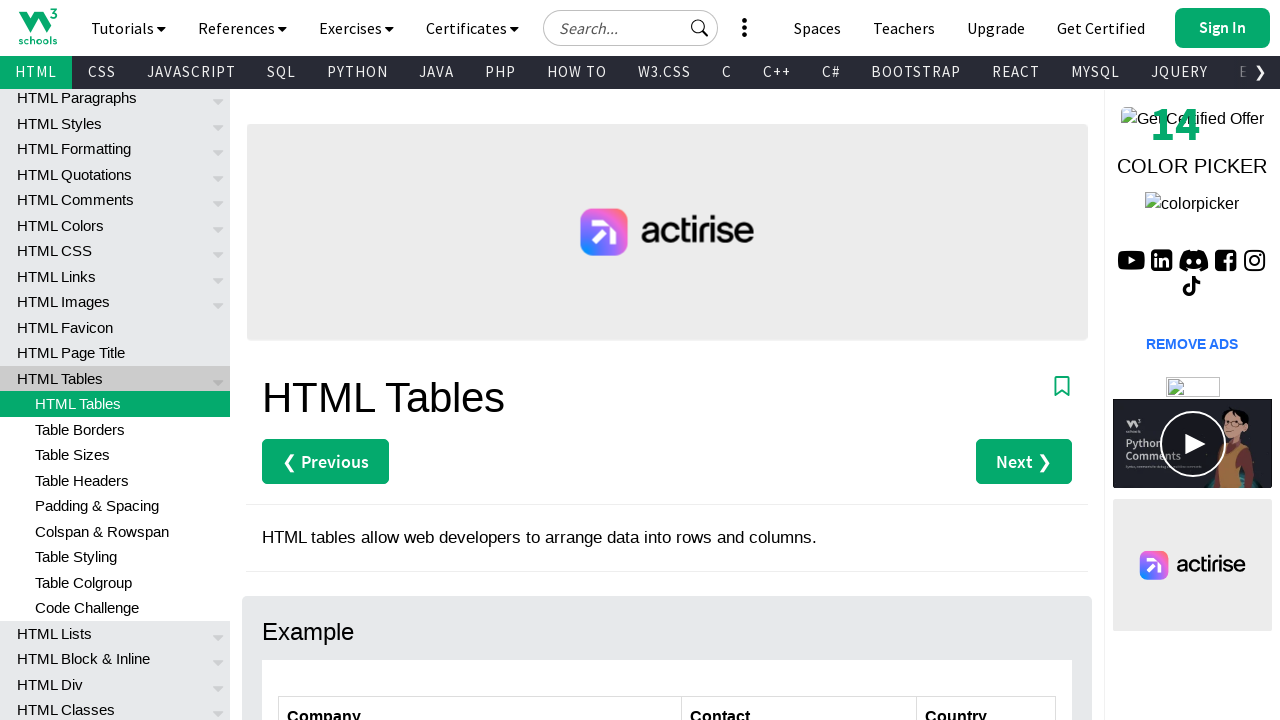

Navigated to W3Schools HTML tables tutorial page
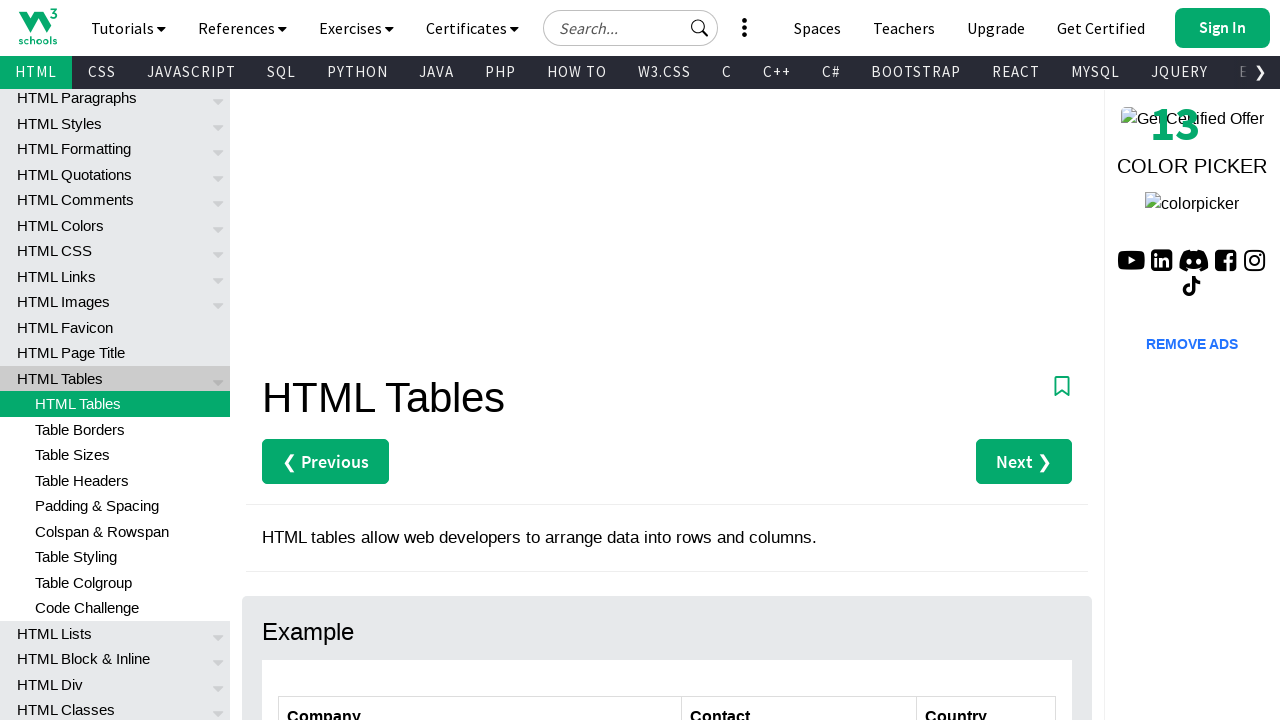

Customers table loaded and is visible
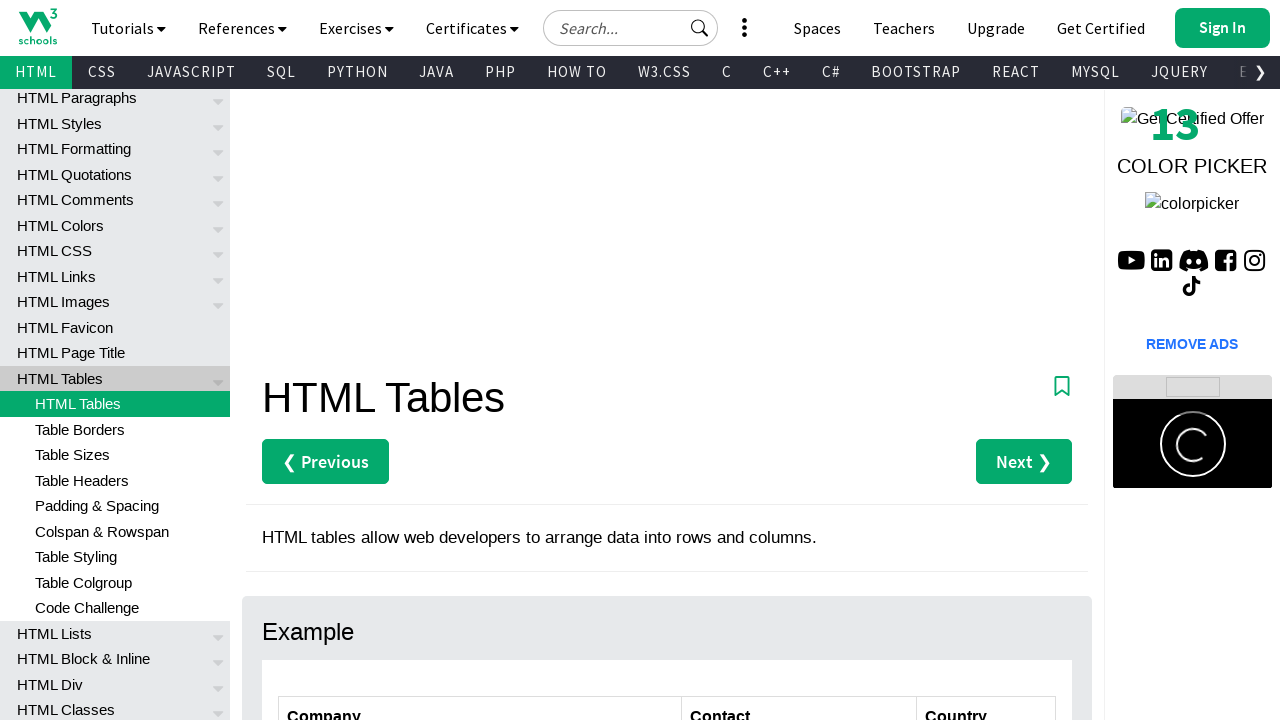

Found 7 table rows (including header)
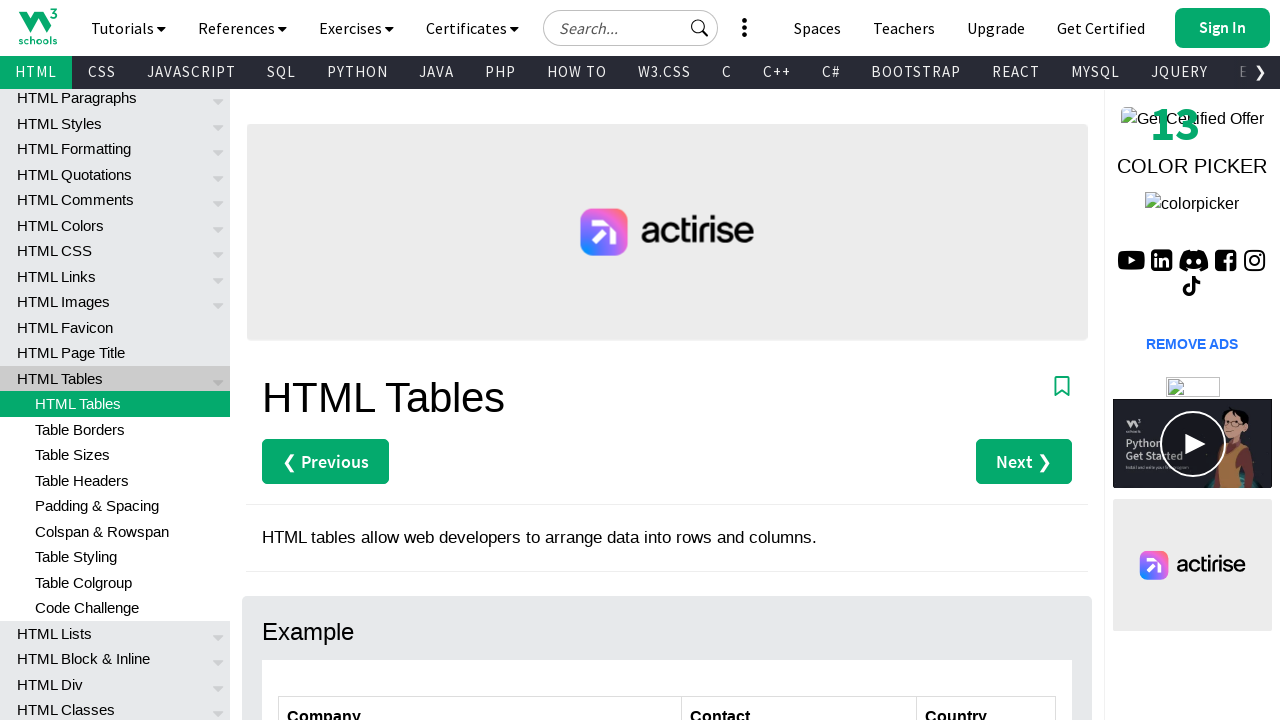

Verified that sample customers table contains data rows
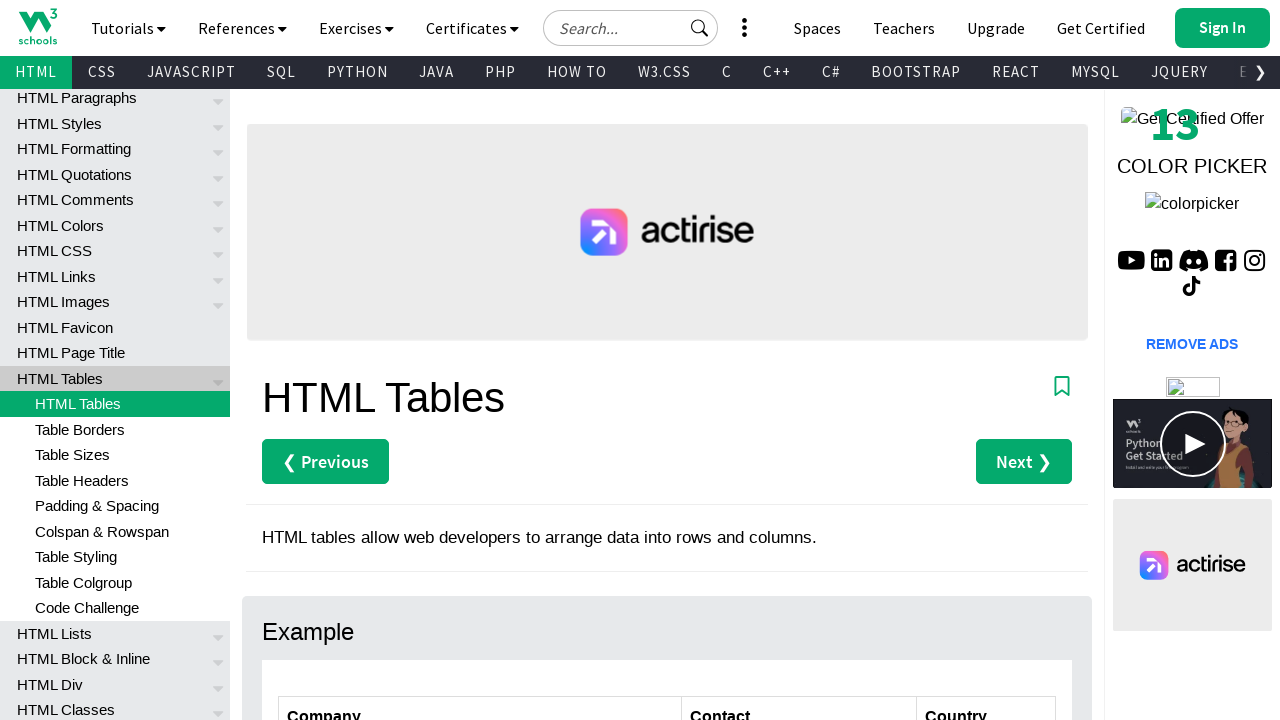

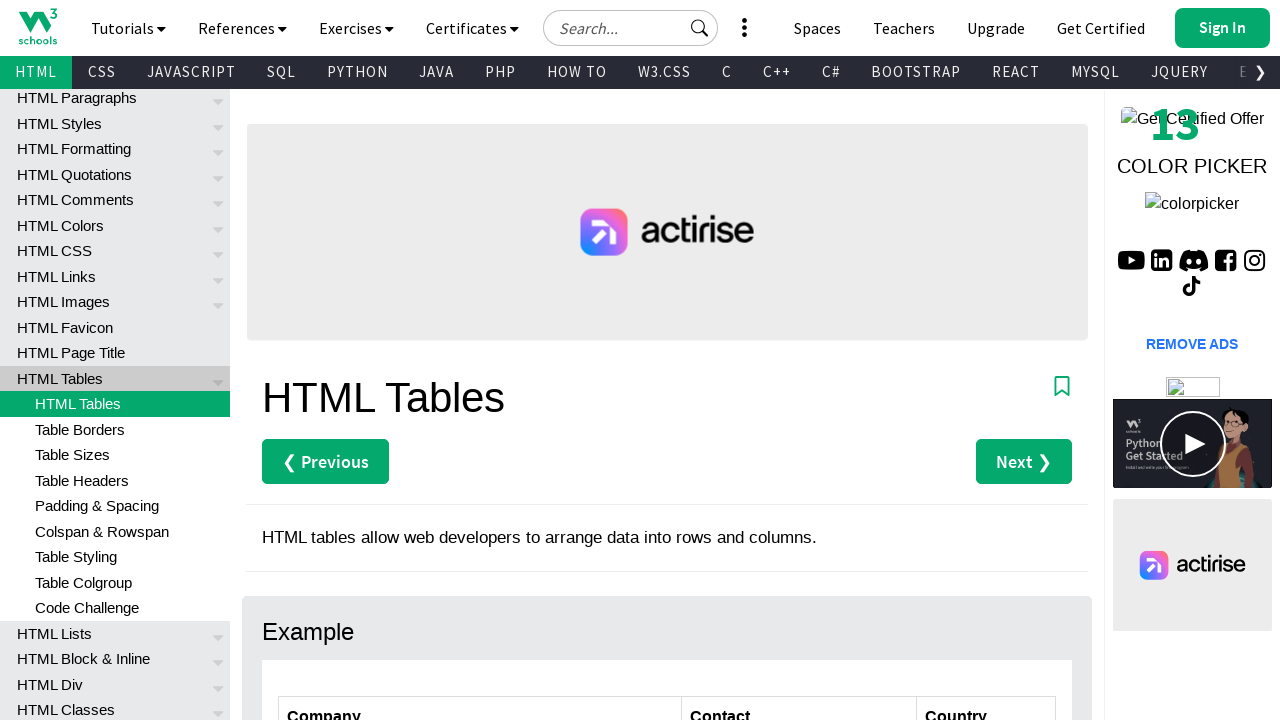